Tests browser interaction on Selenium downloads page by right-clicking on the Downloads heading, scrolling down the page multiple times using Page Down key presses, and then pressing Enter.

Starting URL: https://www.selenium.dev/downloads/

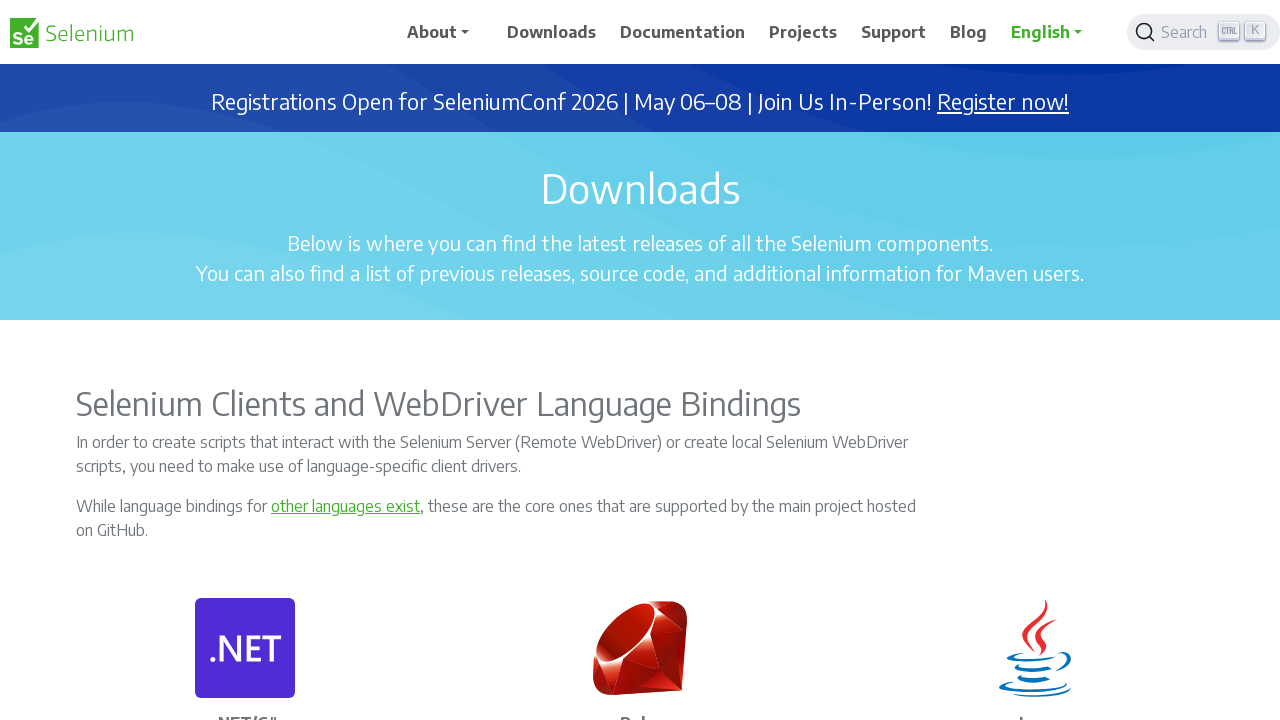

Downloads heading is visible
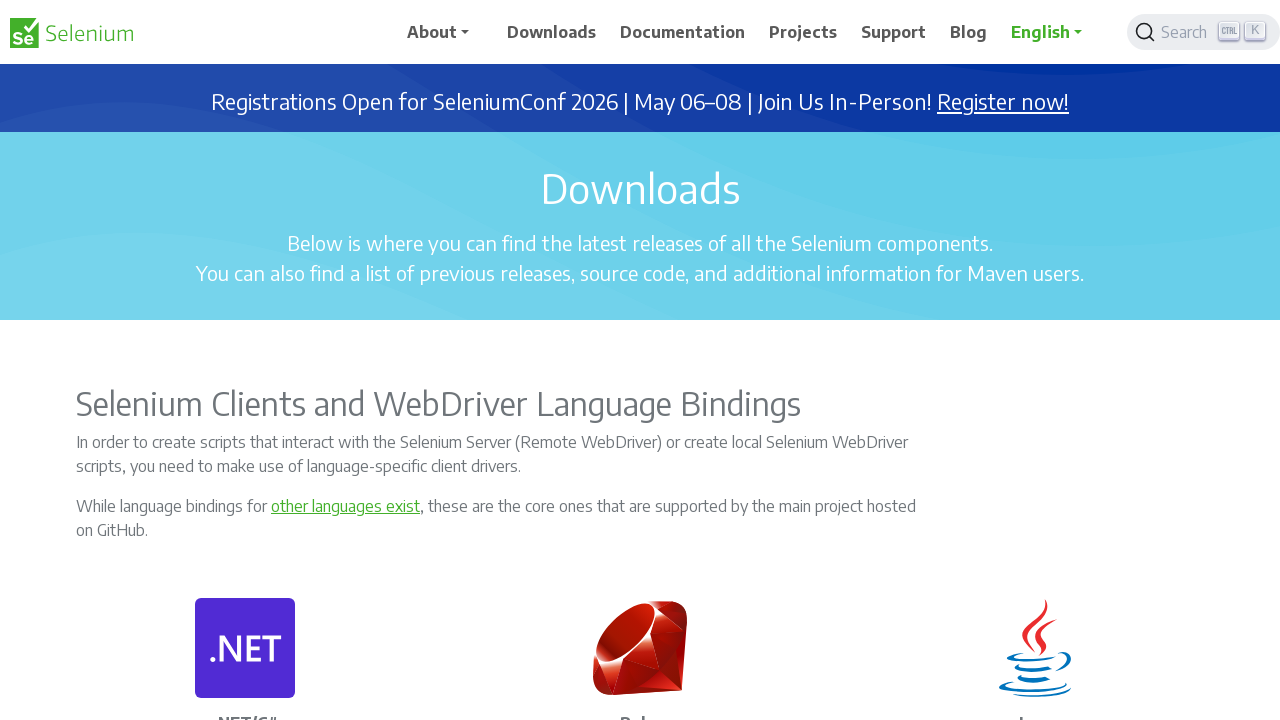

Right-clicked on Downloads heading at (640, 188) on //h1[text()='Downloads']
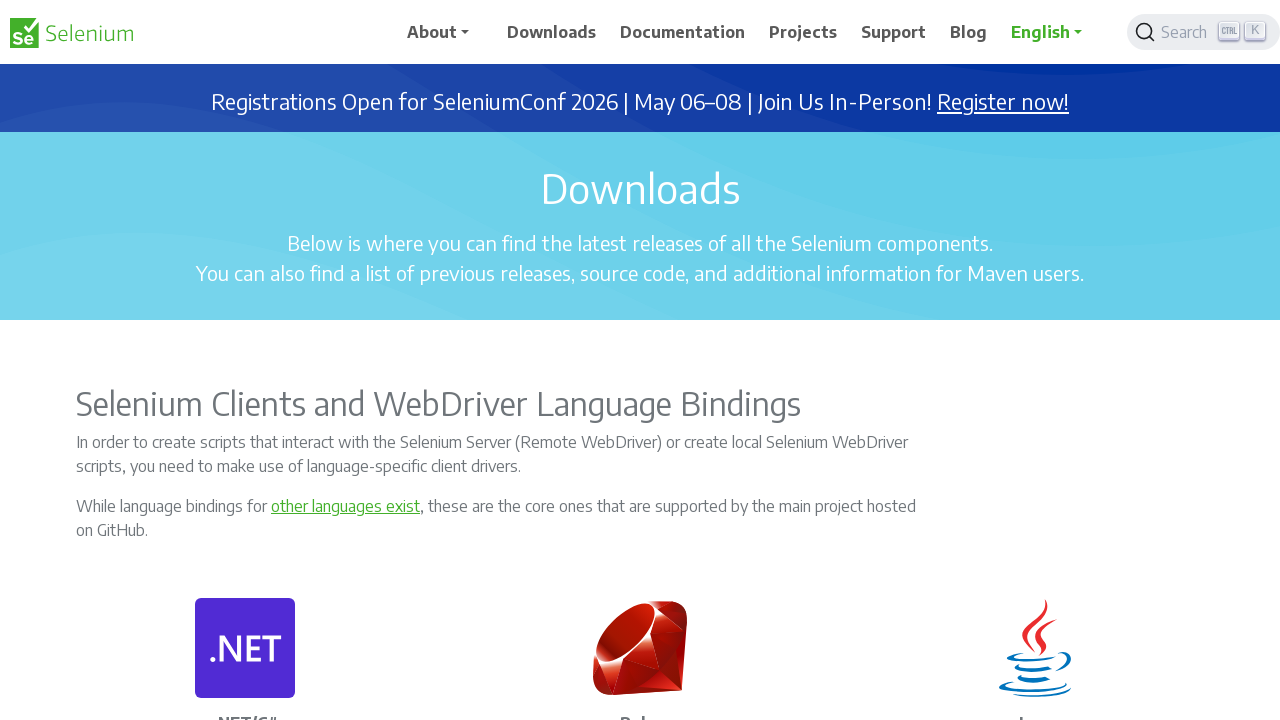

Pressed Page Down (scroll 1/10)
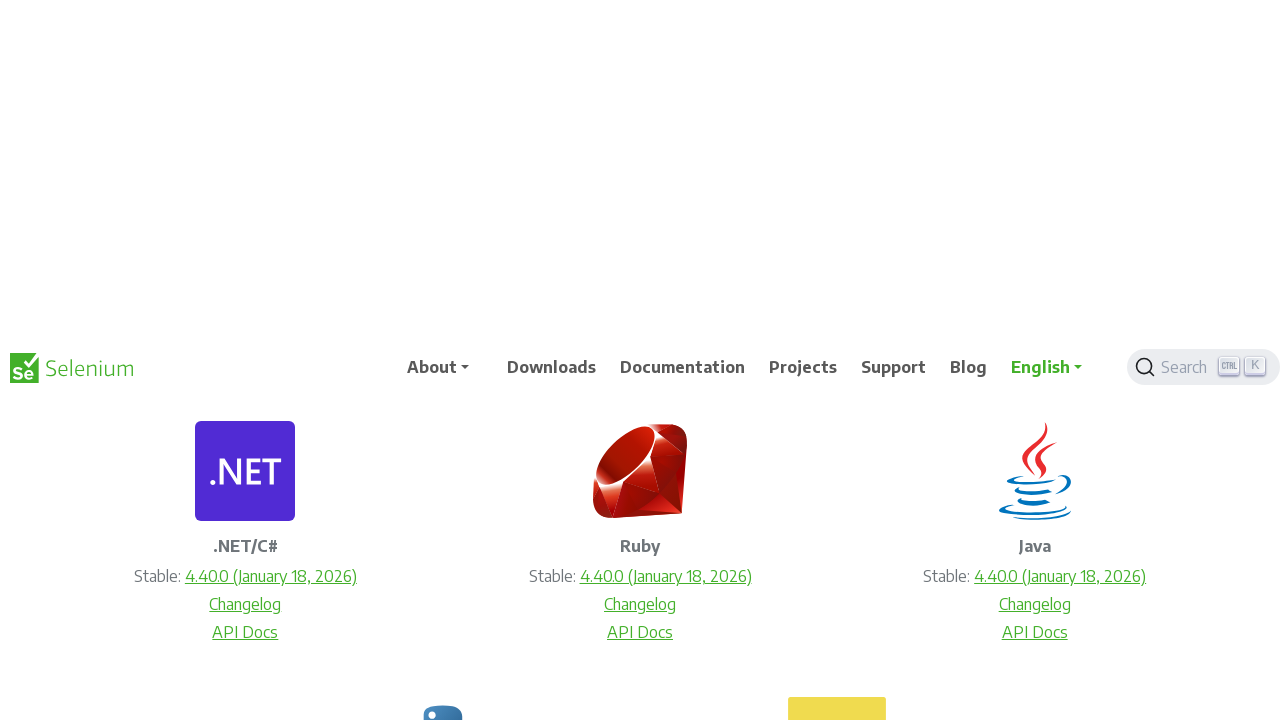

Waited 500ms after scroll 1/10
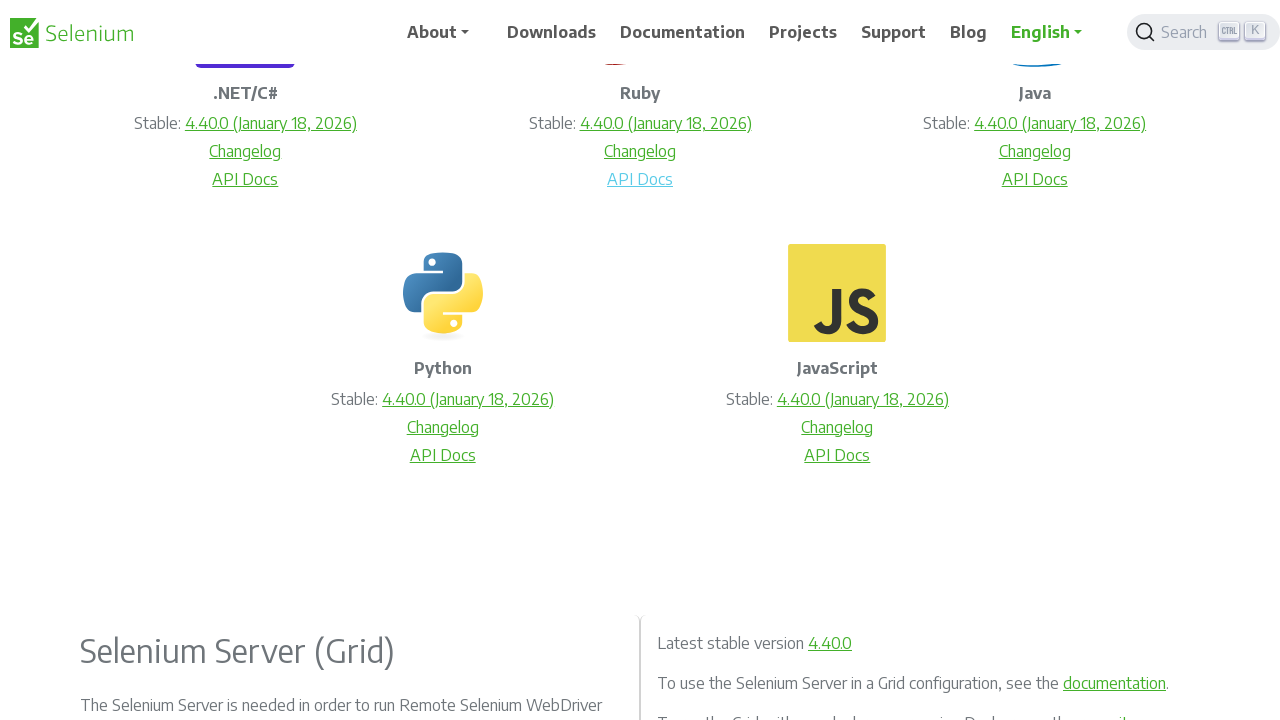

Pressed Page Down (scroll 2/10)
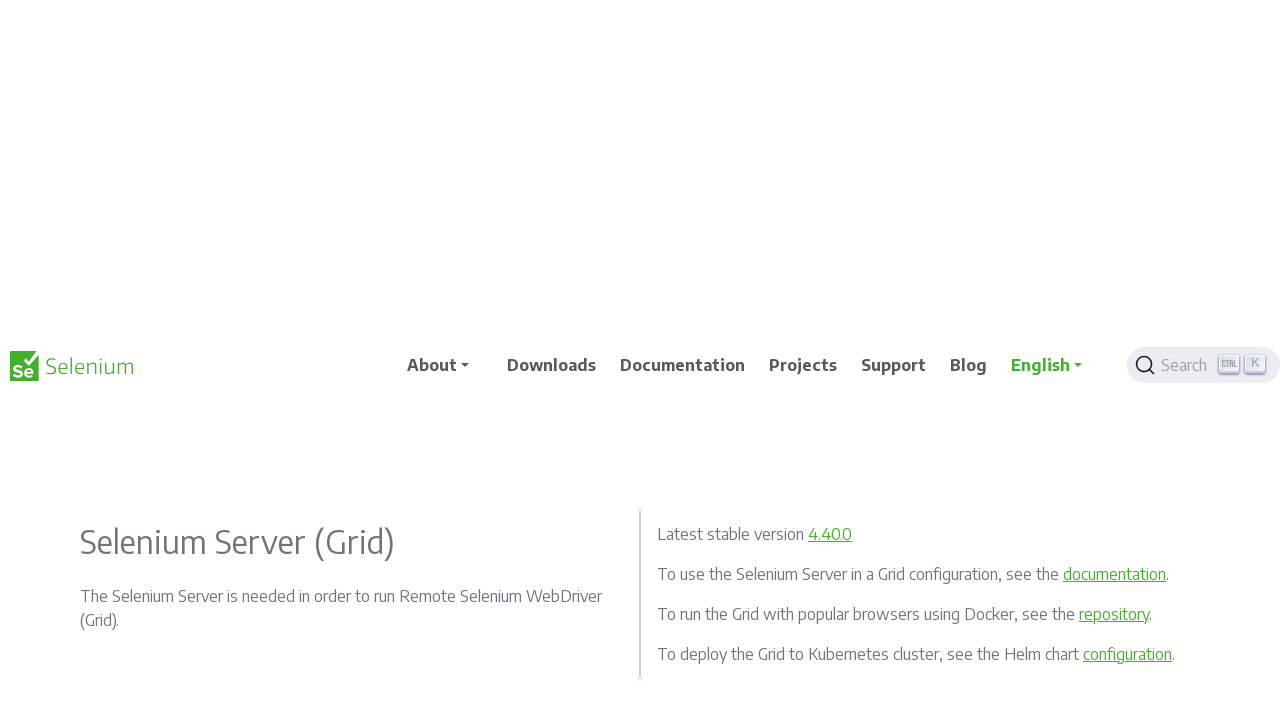

Waited 500ms after scroll 2/10
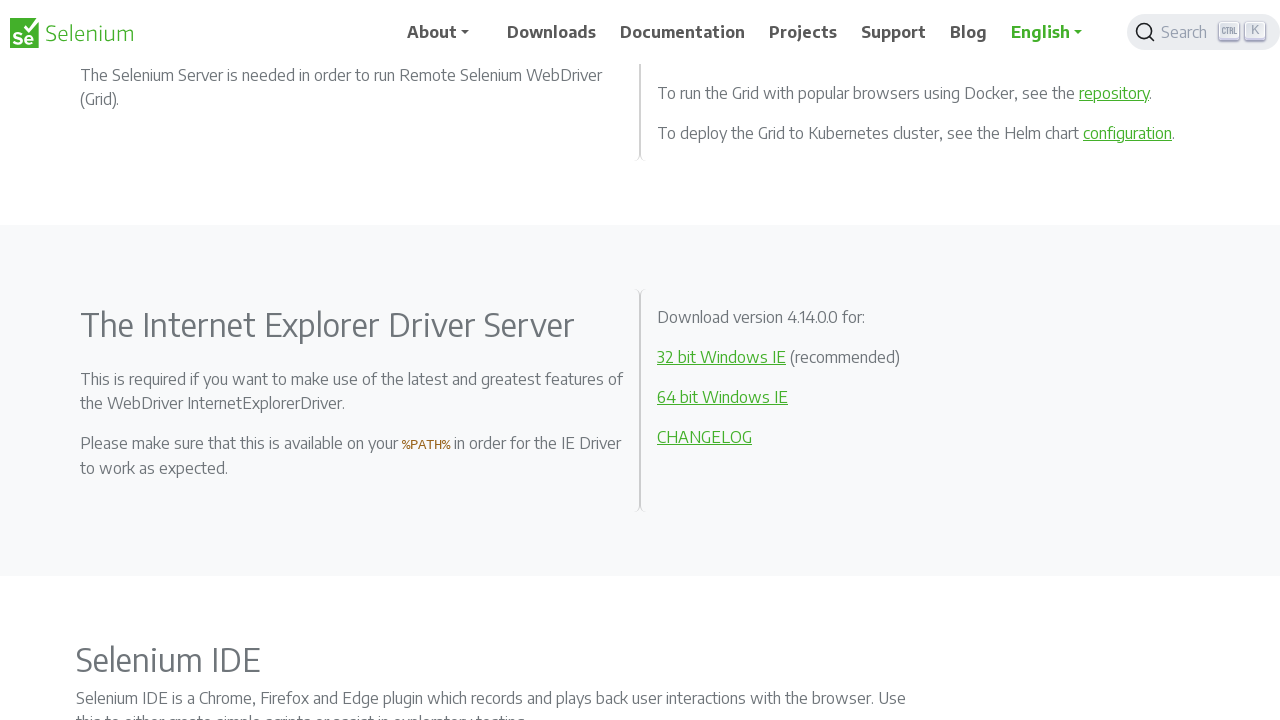

Pressed Page Down (scroll 3/10)
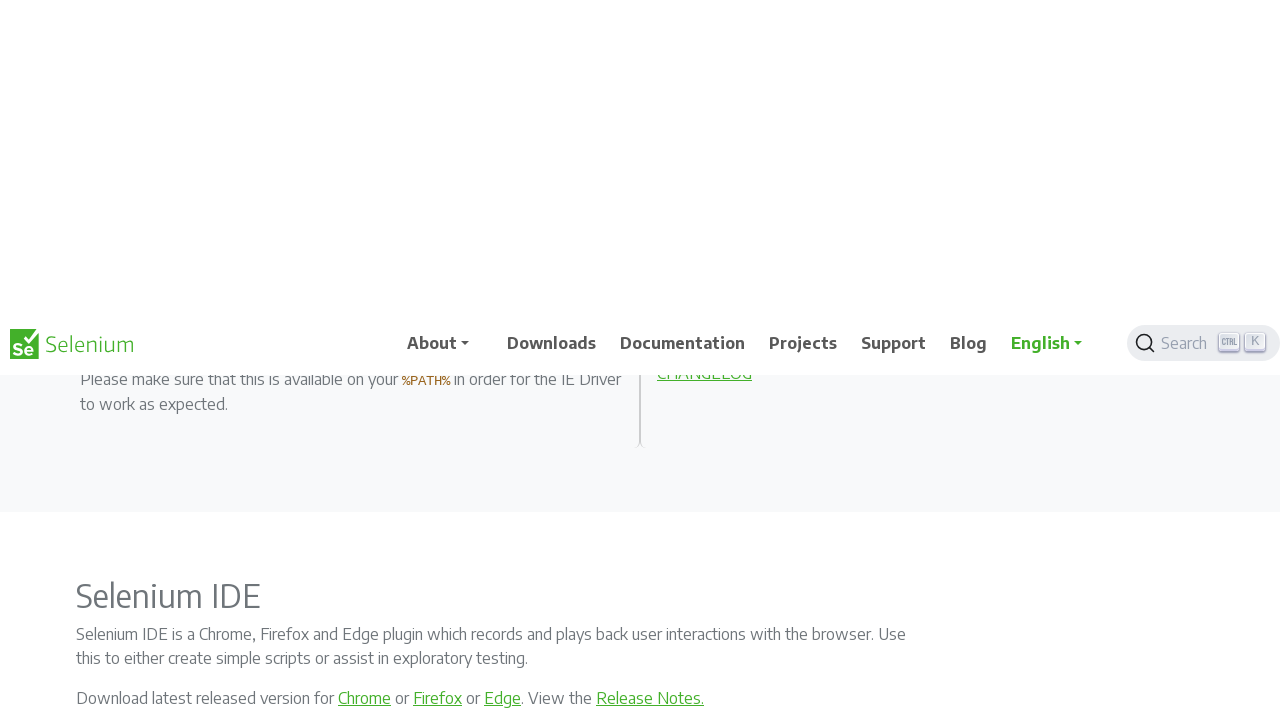

Waited 500ms after scroll 3/10
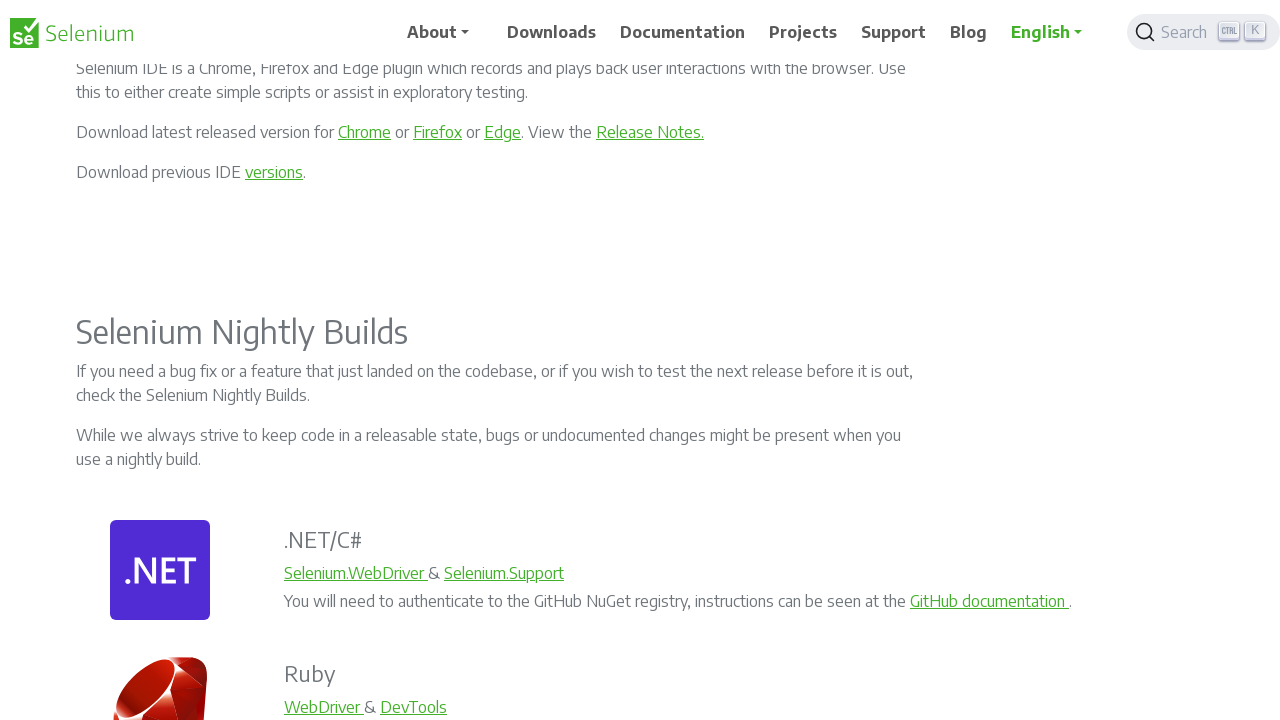

Pressed Page Down (scroll 4/10)
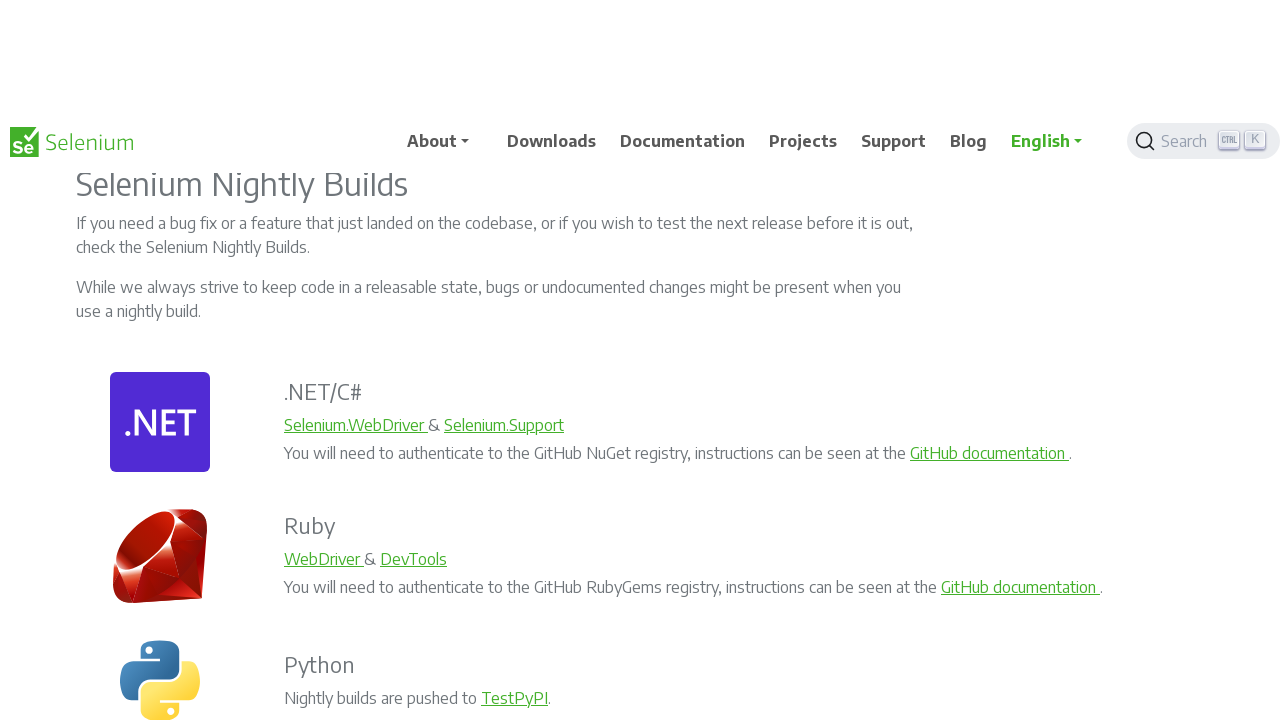

Waited 500ms after scroll 4/10
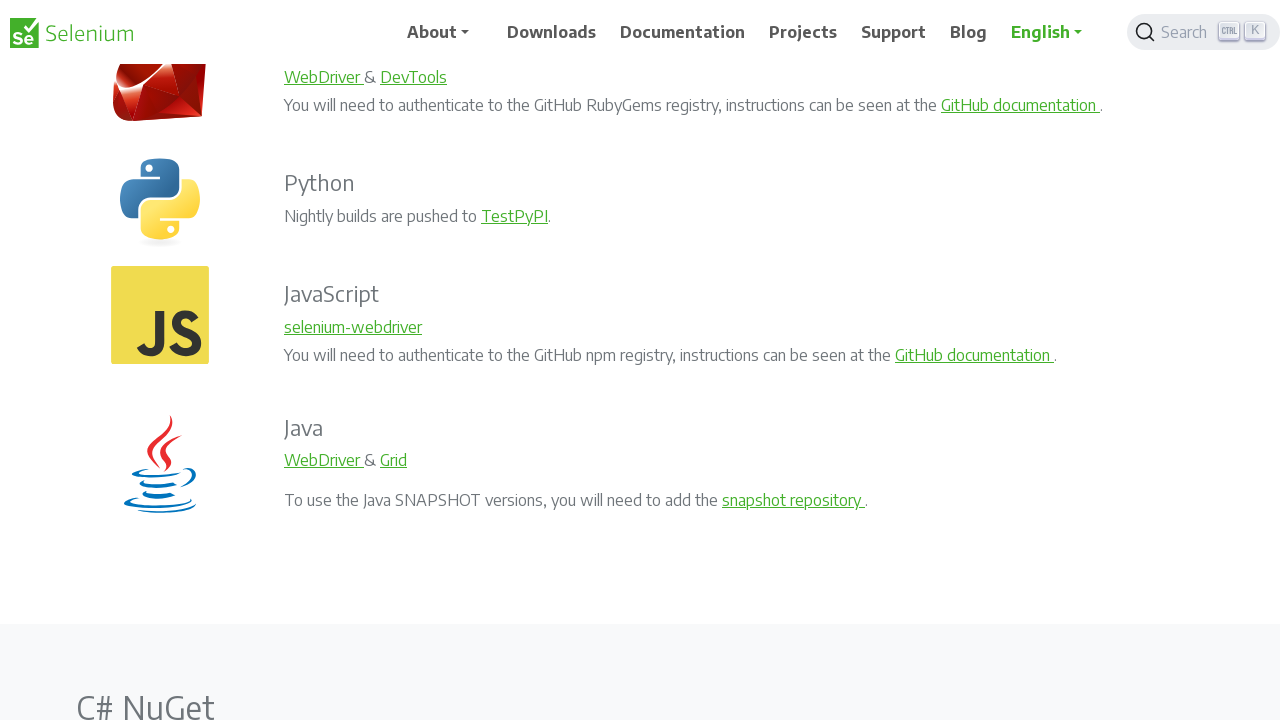

Pressed Page Down (scroll 5/10)
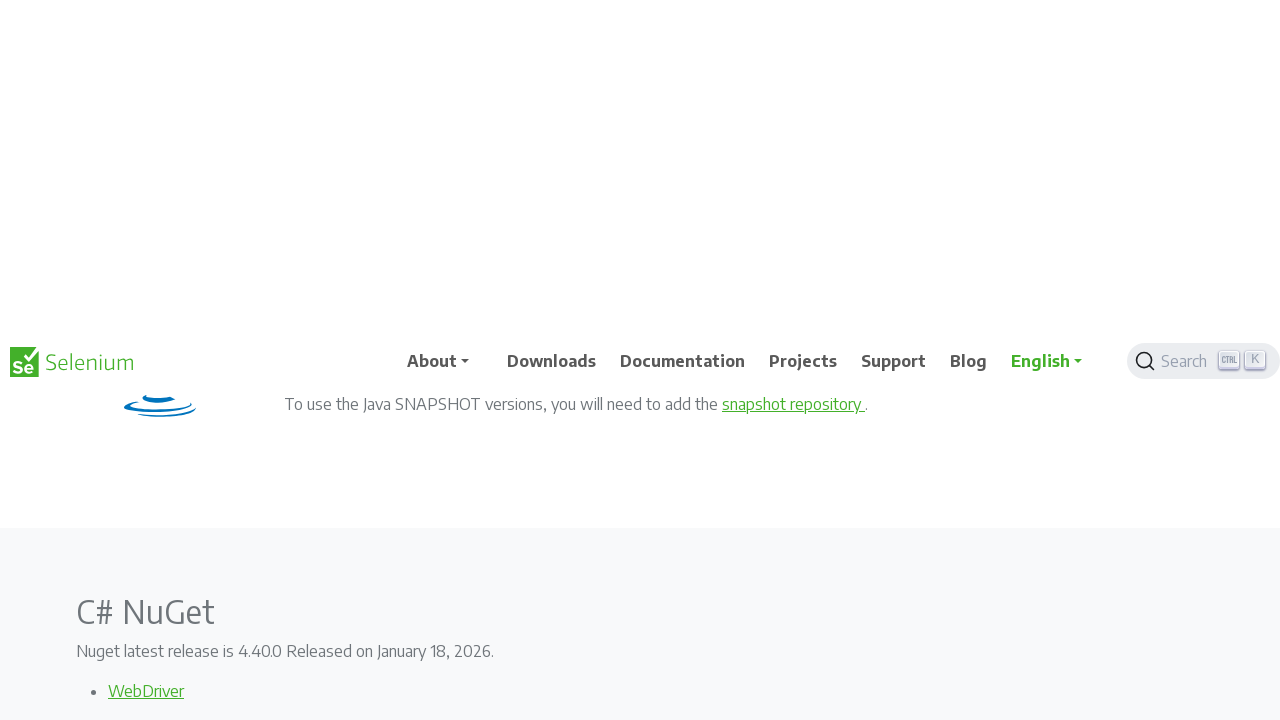

Waited 500ms after scroll 5/10
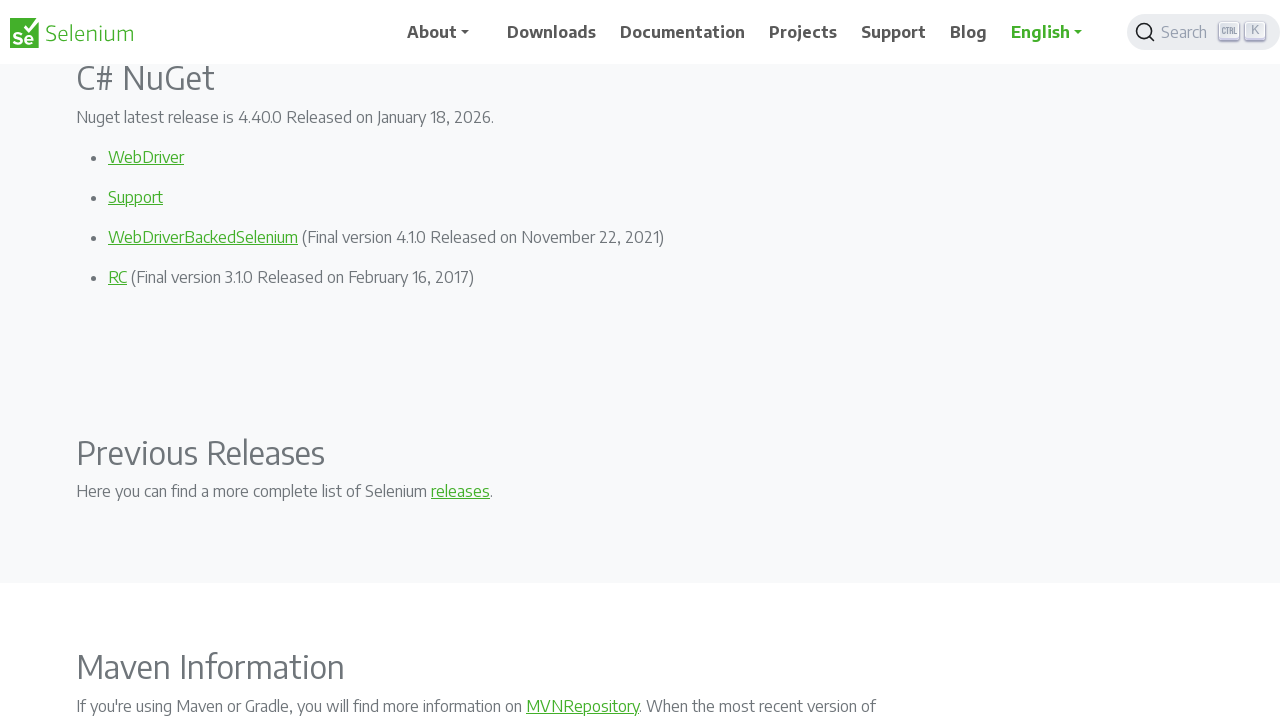

Pressed Page Down (scroll 6/10)
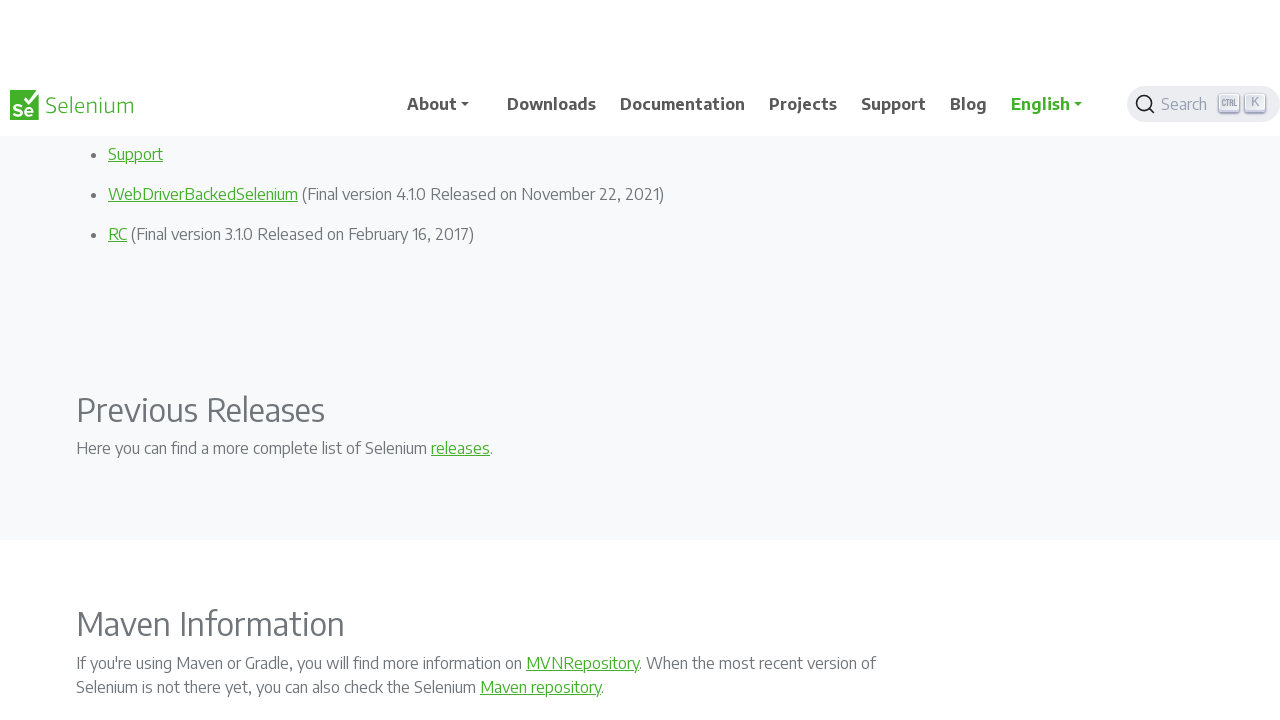

Waited 500ms after scroll 6/10
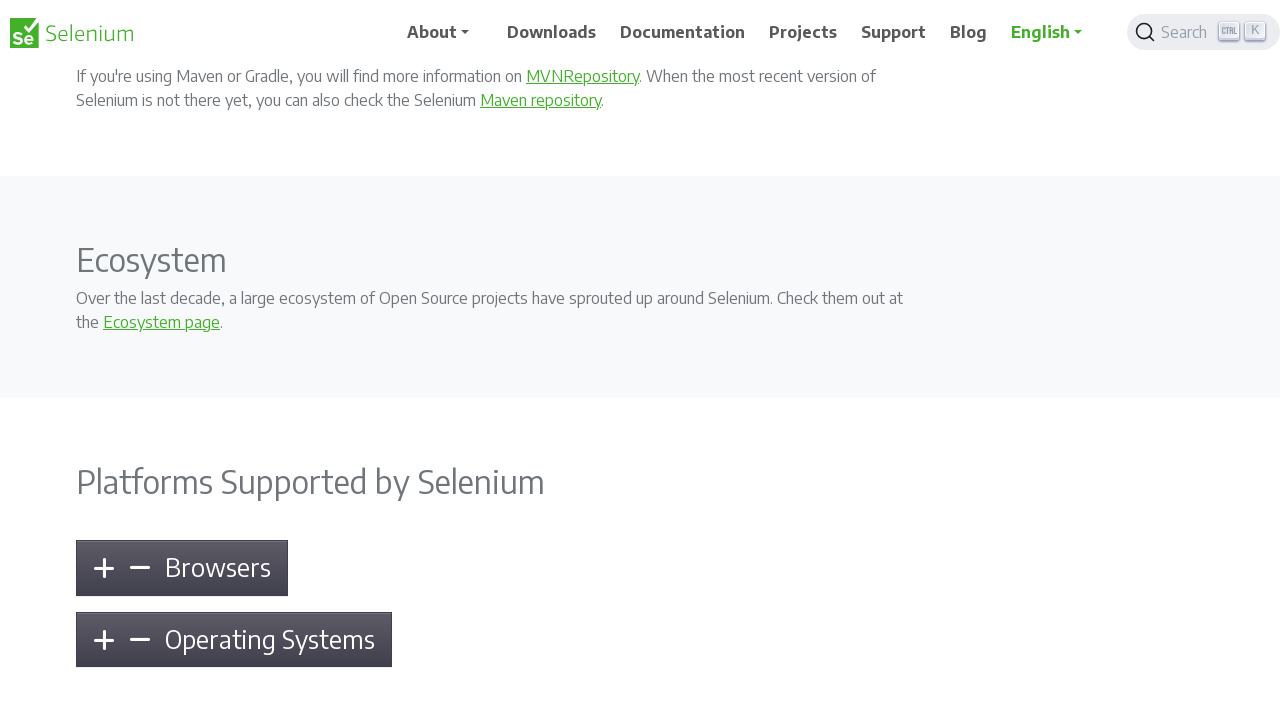

Pressed Page Down (scroll 7/10)
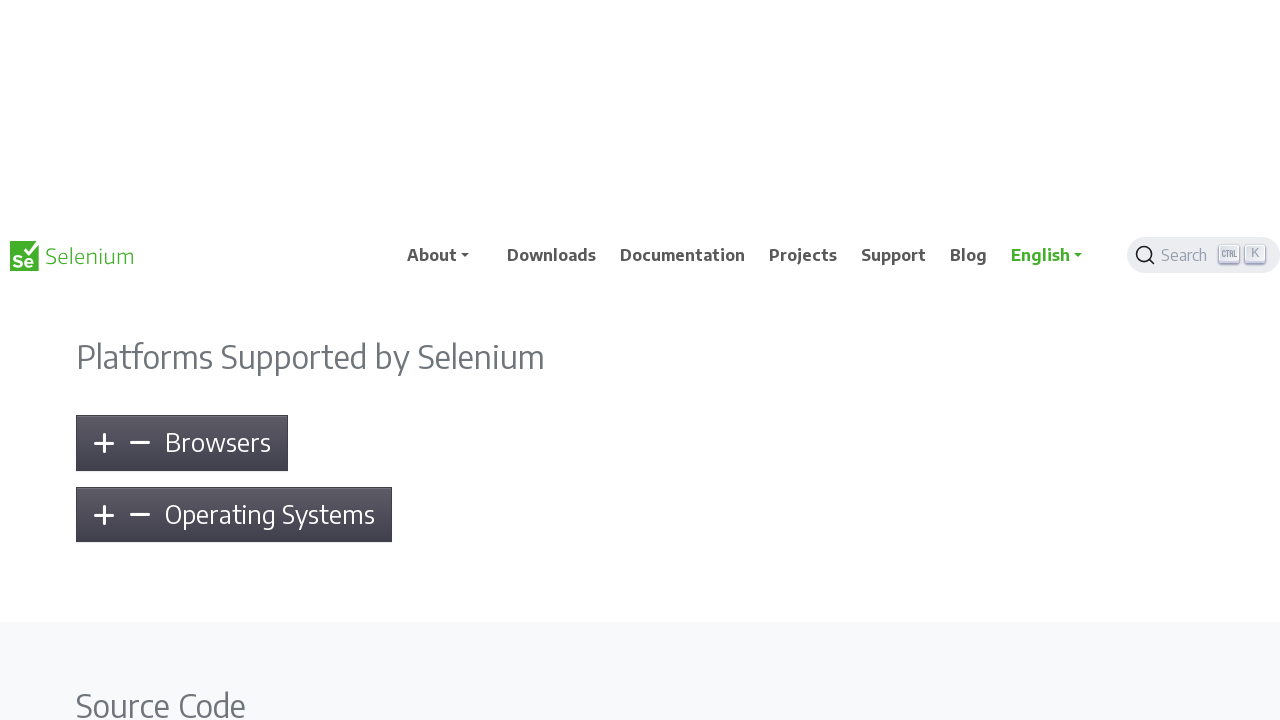

Waited 500ms after scroll 7/10
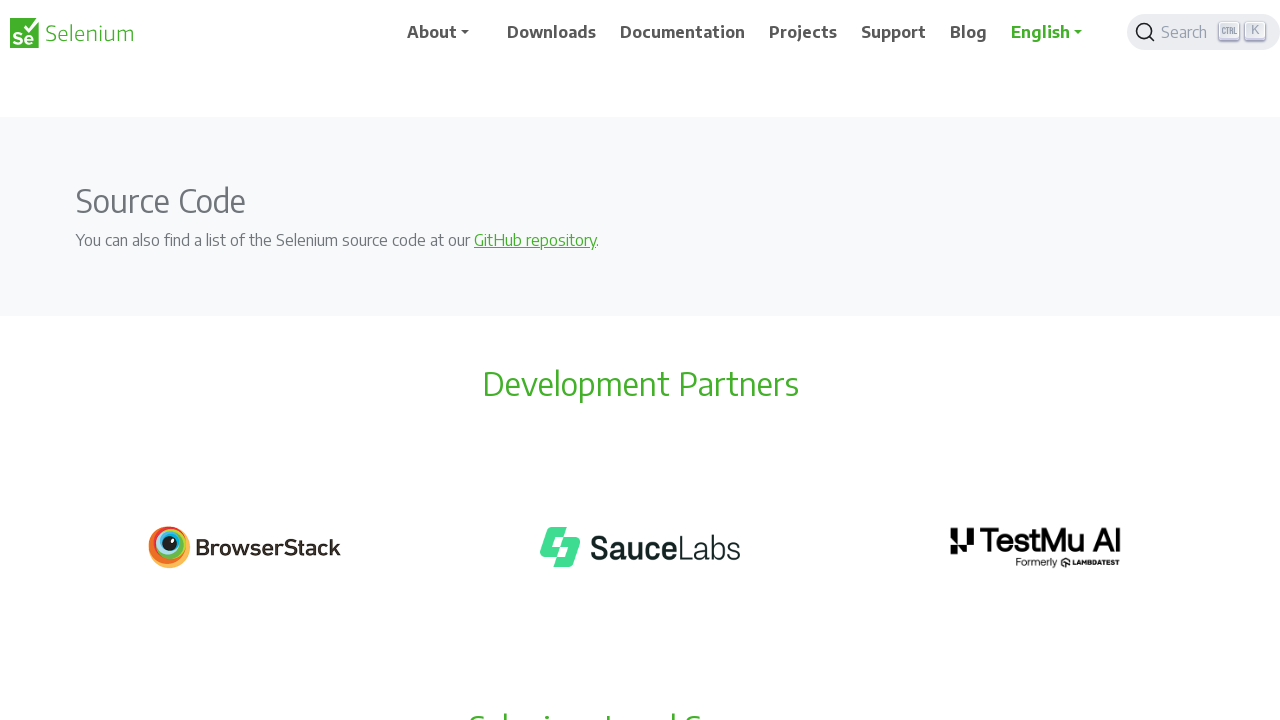

Pressed Page Down (scroll 8/10)
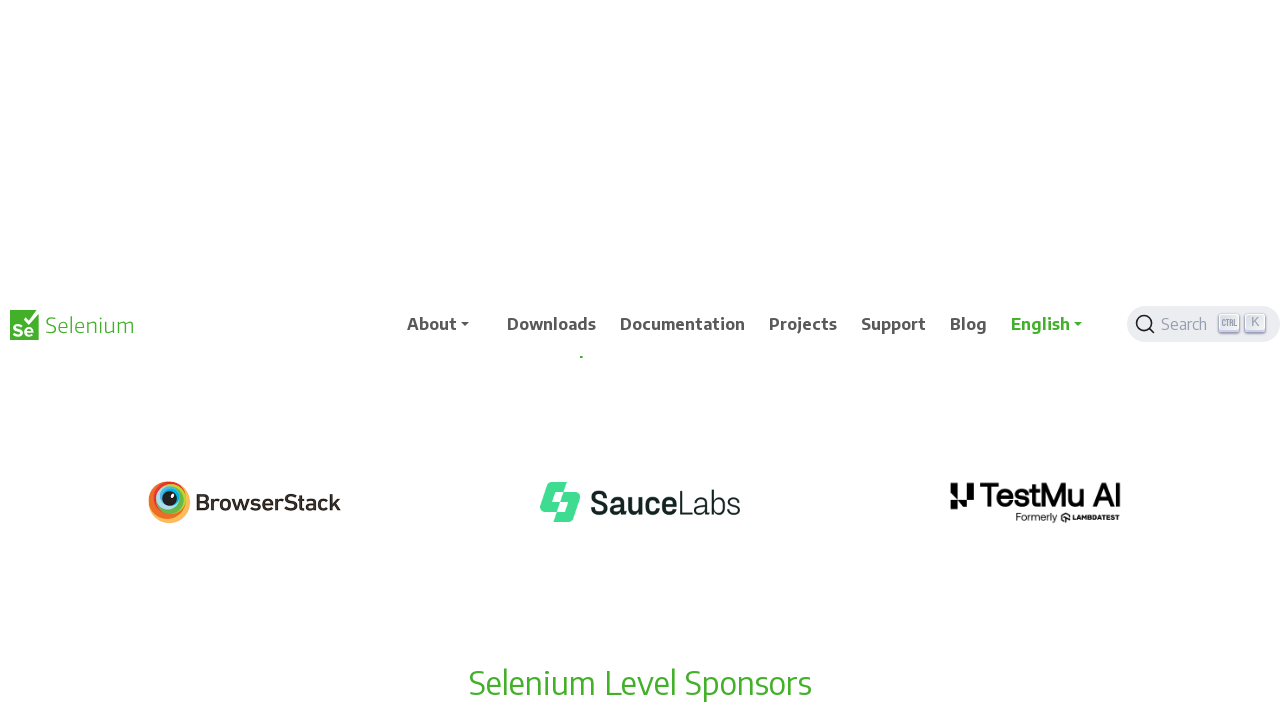

Waited 500ms after scroll 8/10
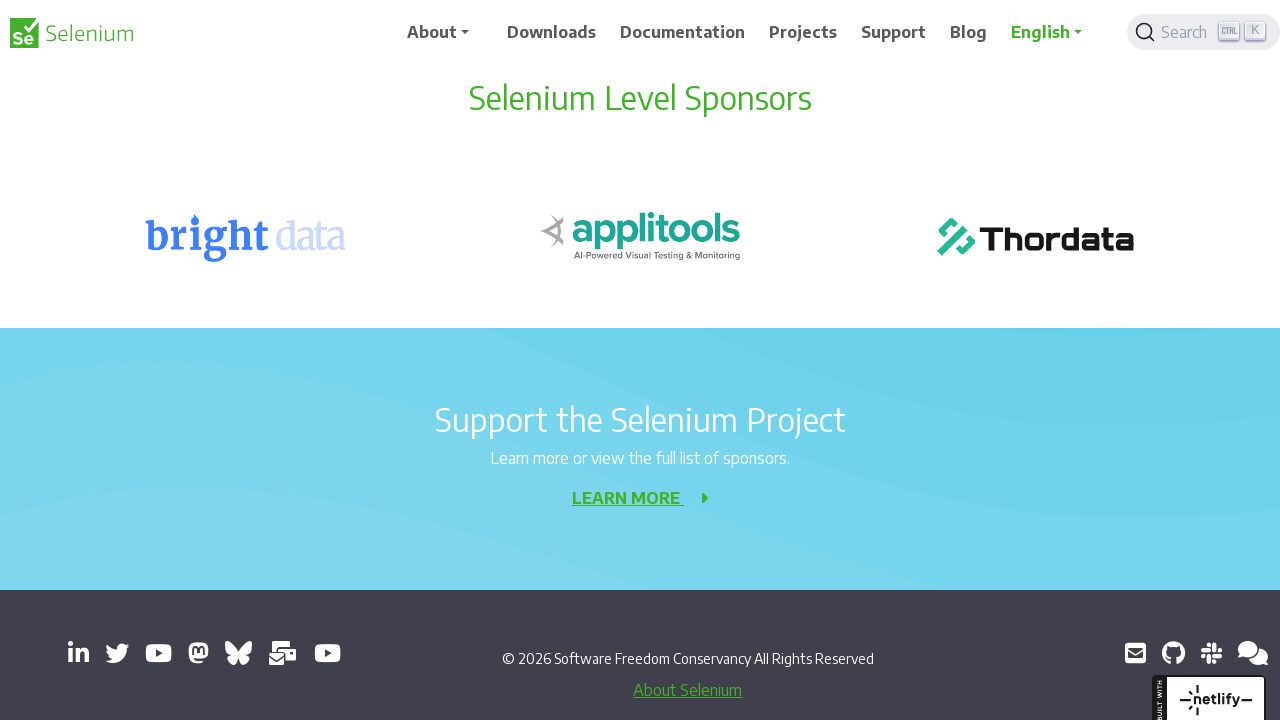

Pressed Page Down (scroll 9/10)
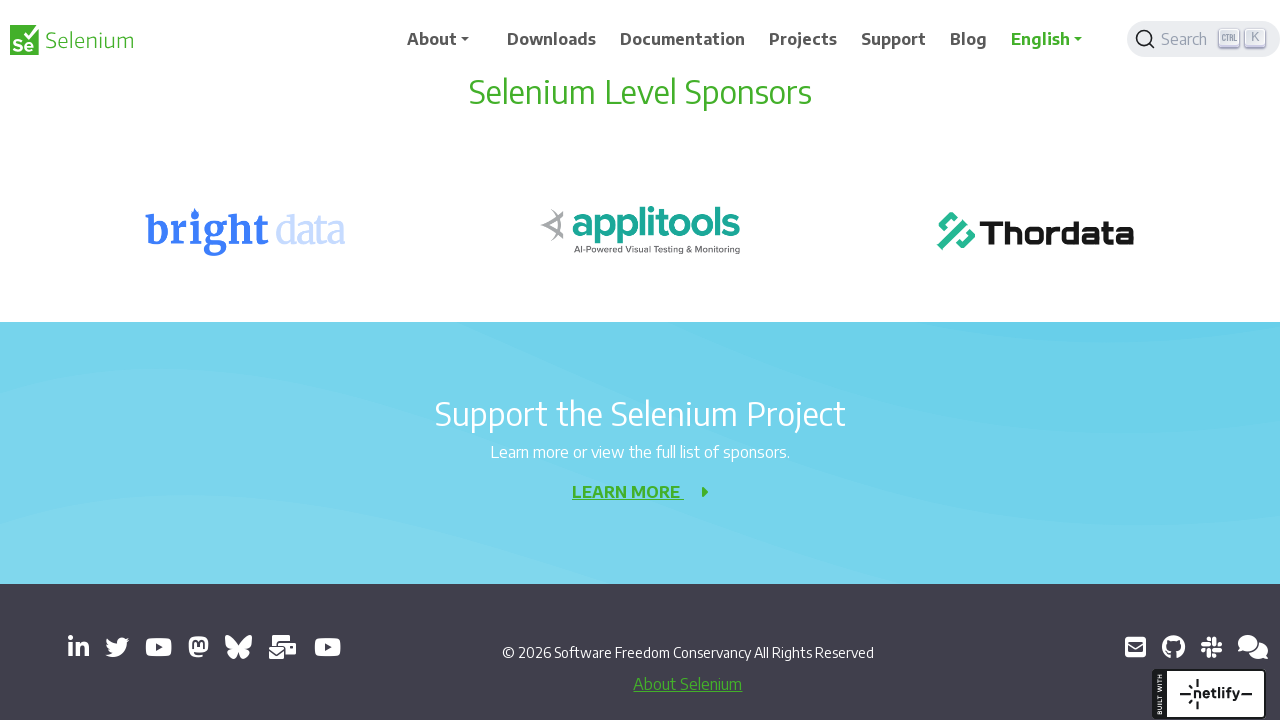

Waited 500ms after scroll 9/10
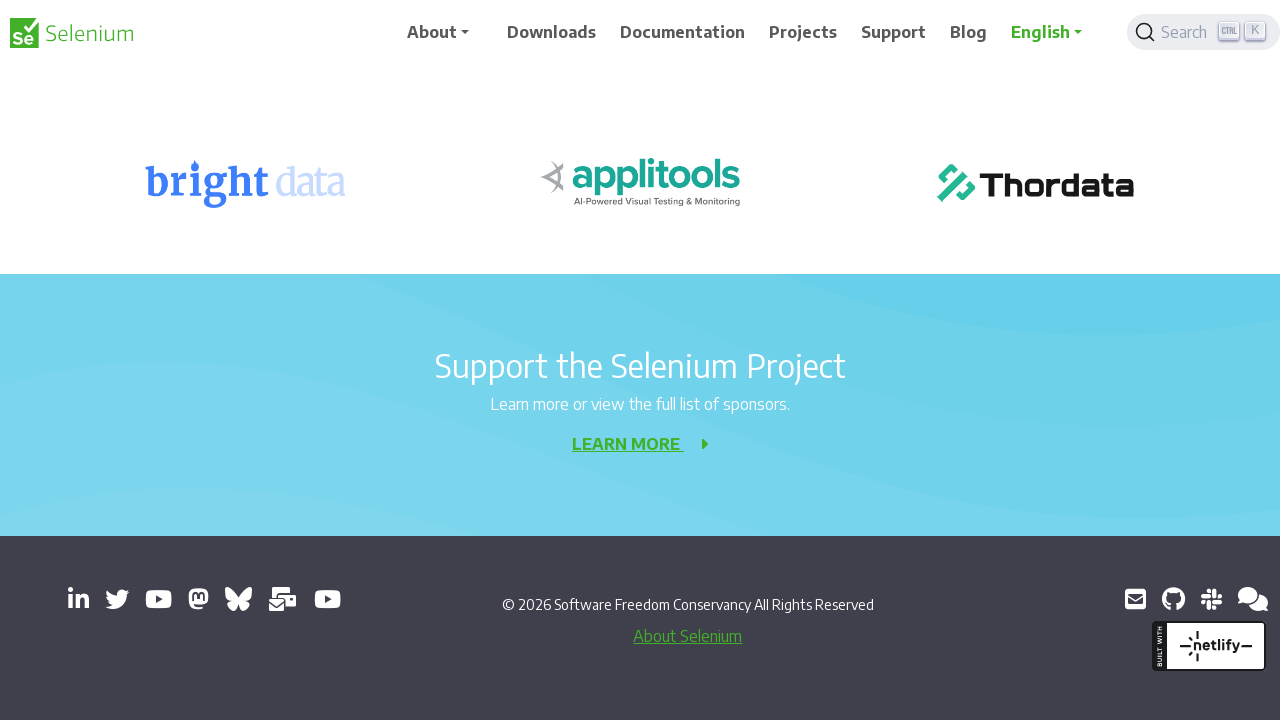

Pressed Page Down (scroll 10/10)
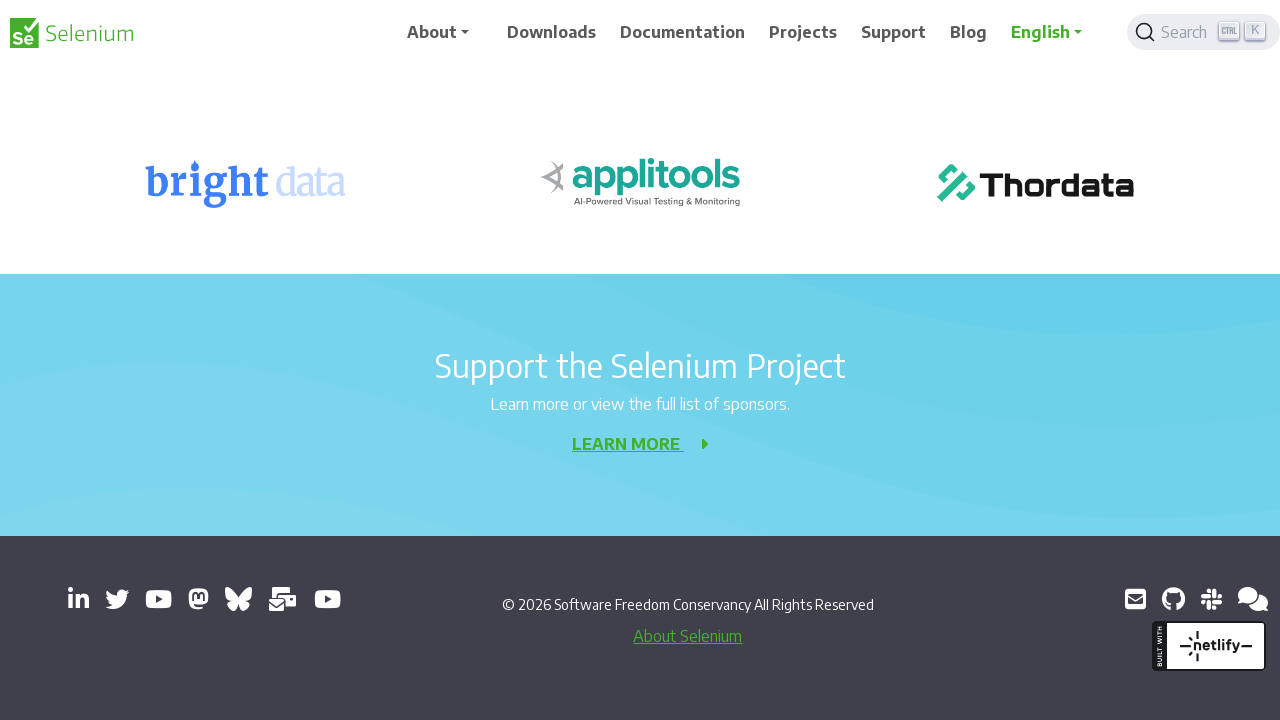

Waited 500ms after scroll 10/10
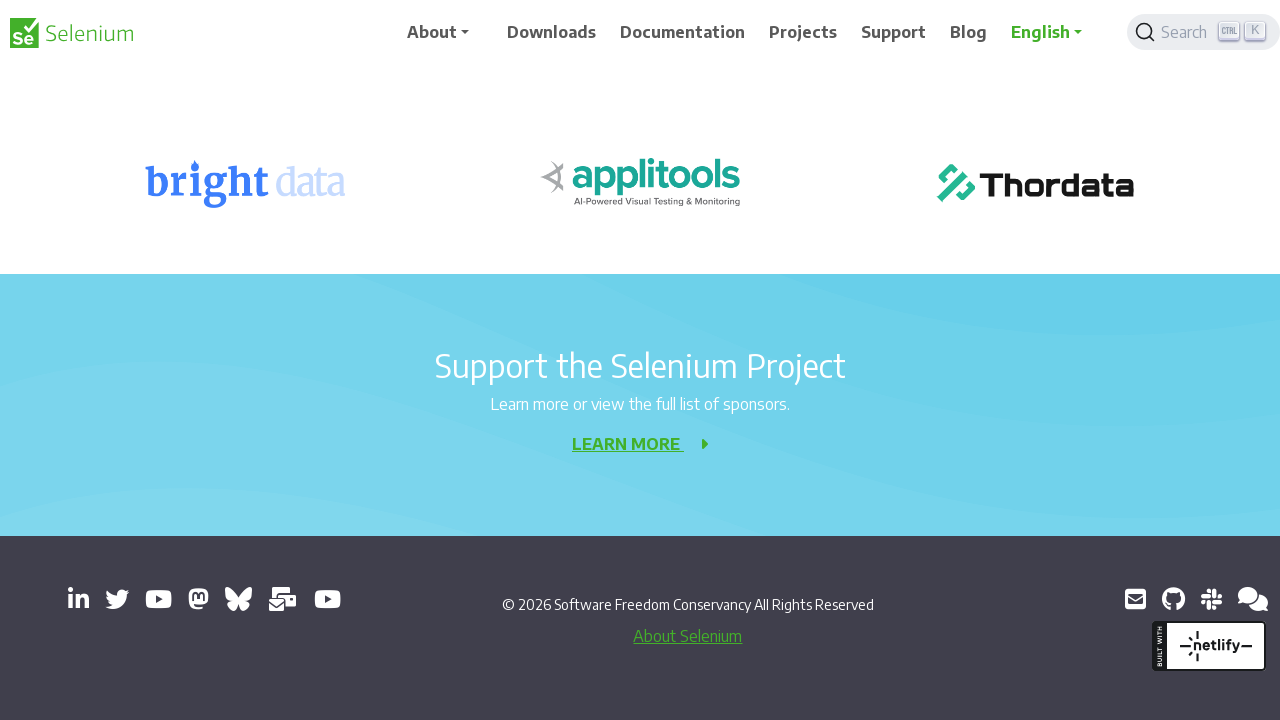

Pressed Enter key
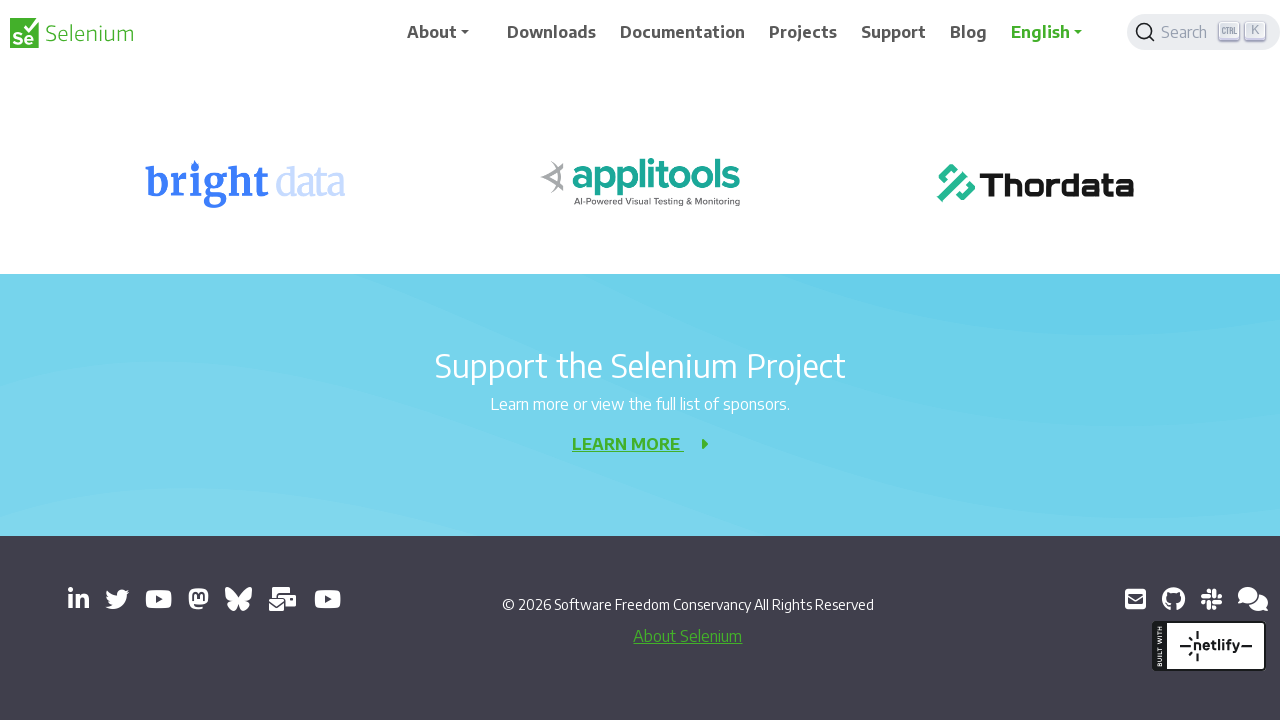

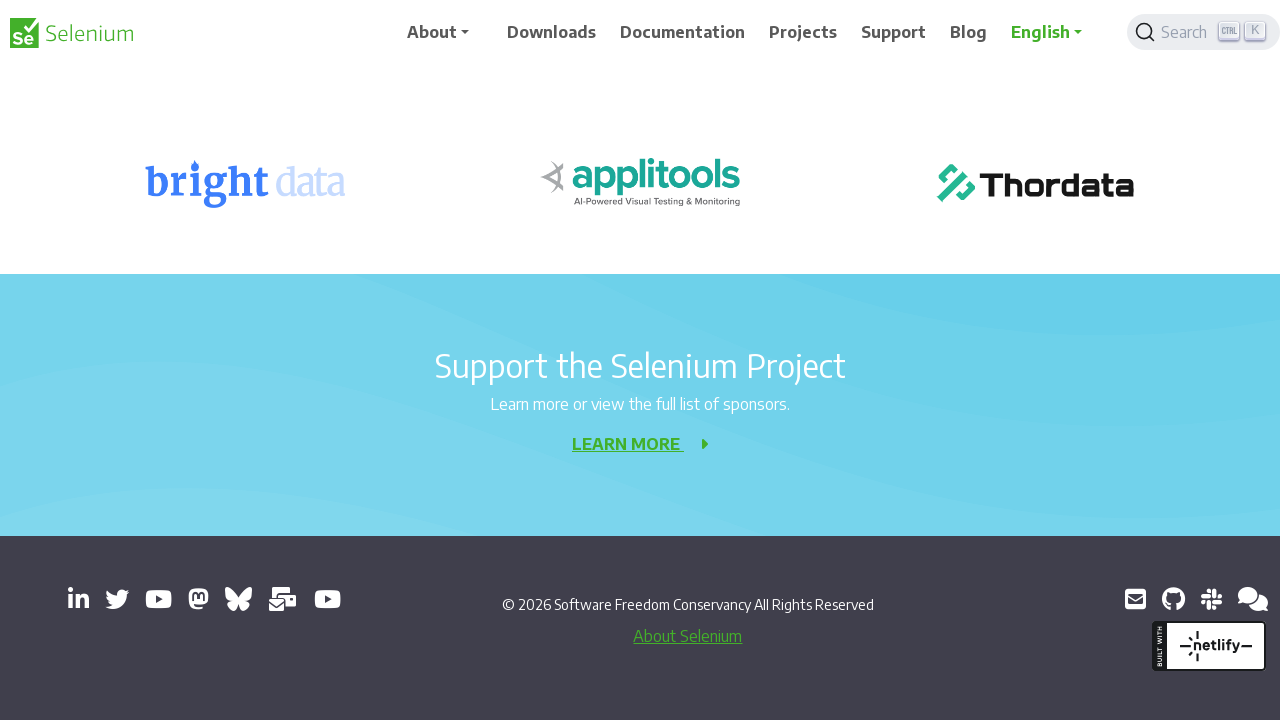